Tests right-click context menu functionality by performing a right-click action on a button and selecting an option from the context menu

Starting URL: http://swisnl.github.io/jQuery-contextMenu/demo.html

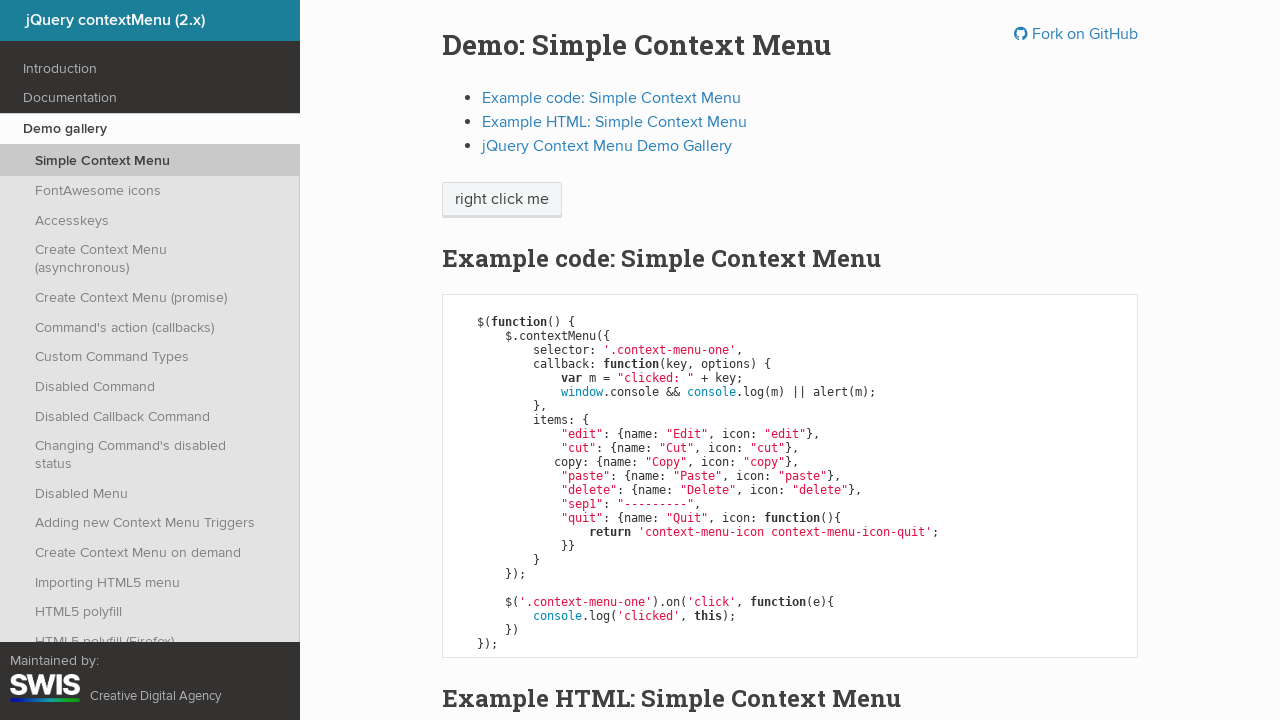

Located the context menu button
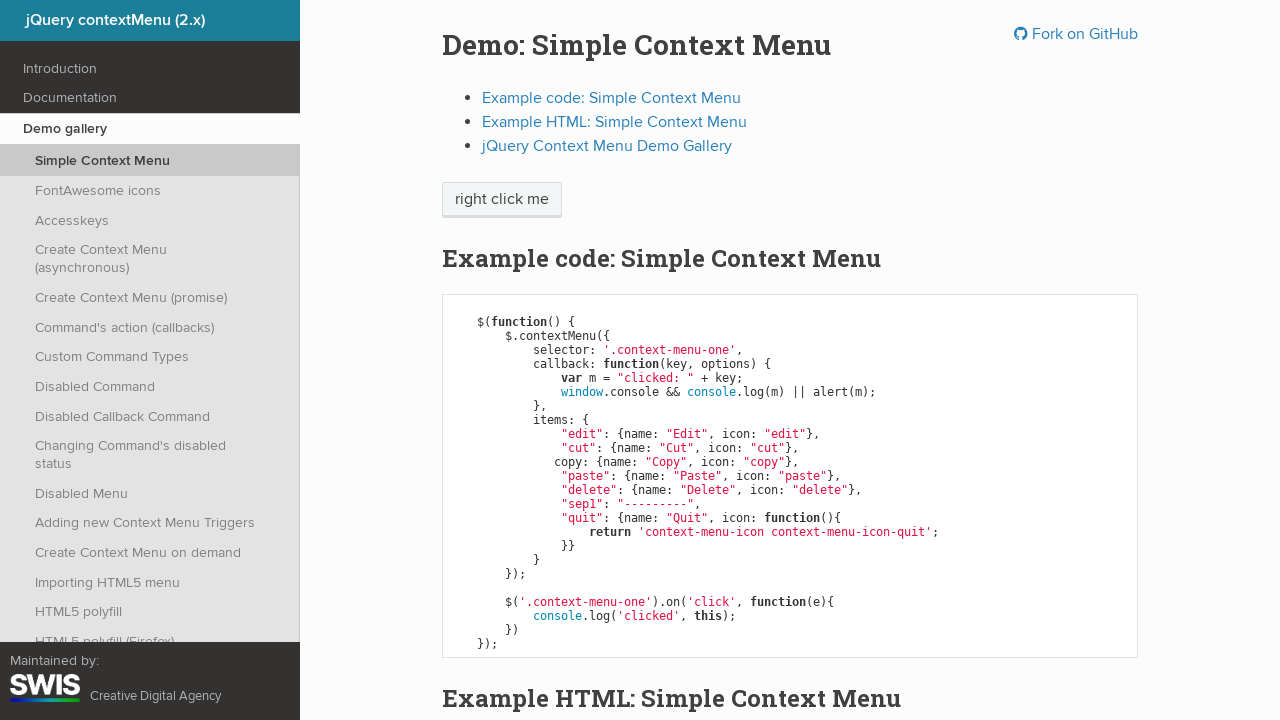

Right-clicked on the button to open context menu at (502, 200) on .context-menu-one.btn.btn-neutral
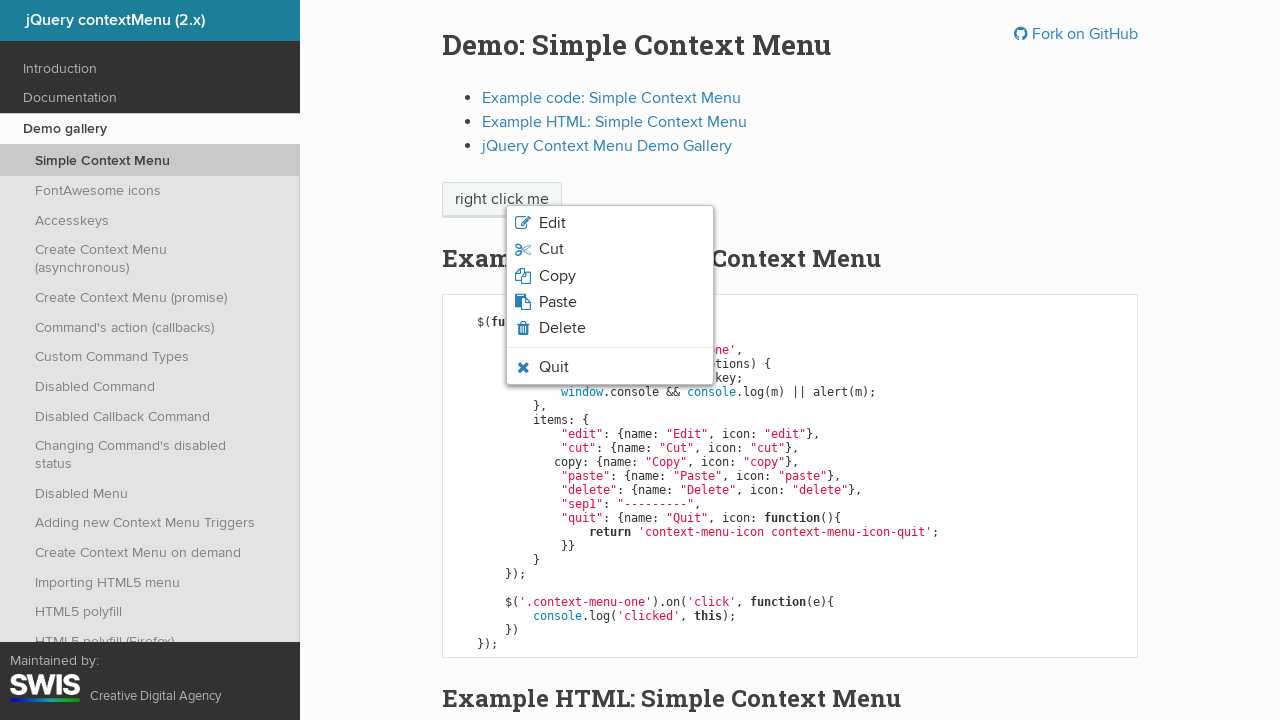

Clicked on the Edit option in the context menu at (610, 223) on .context-menu-icon-edit
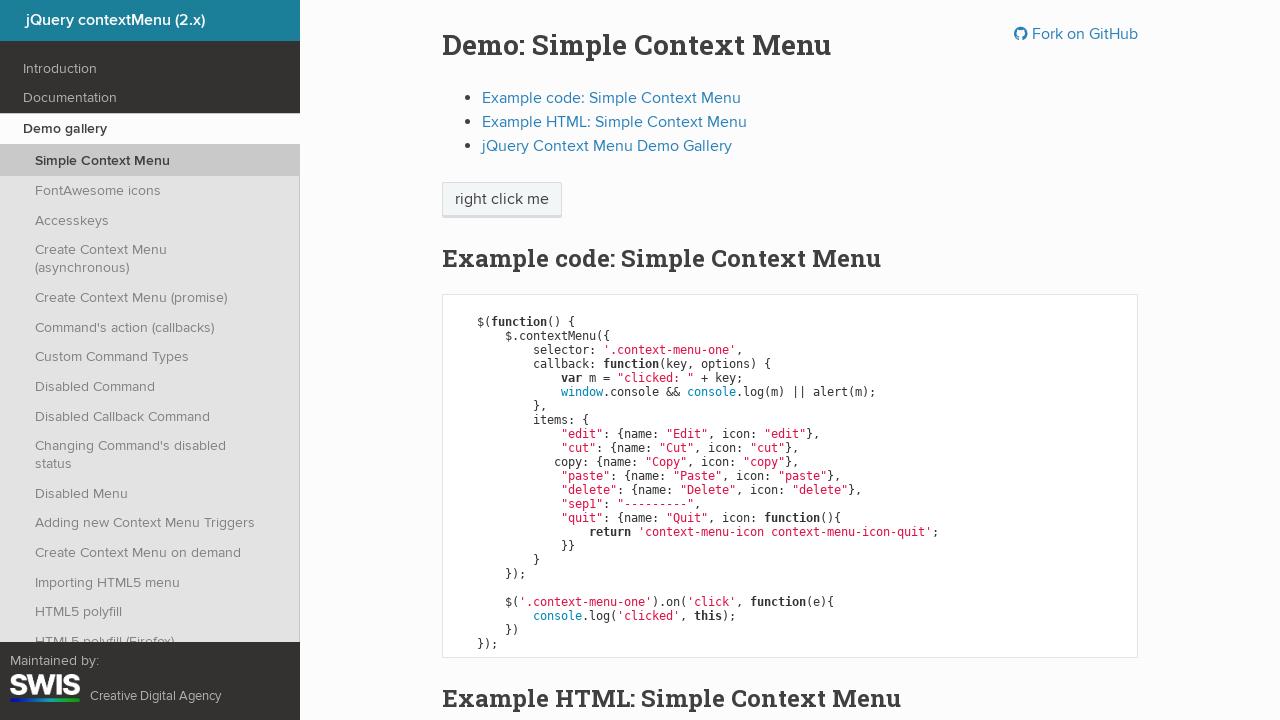

Accepted the alert dialog
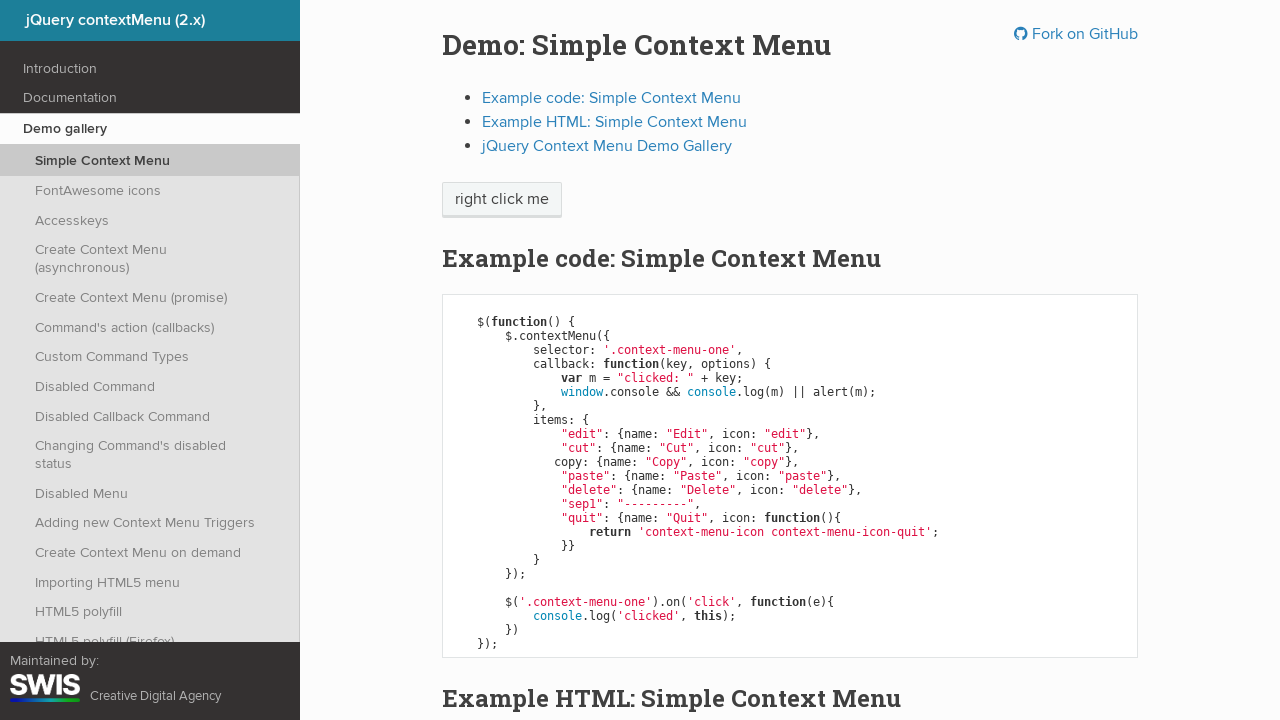

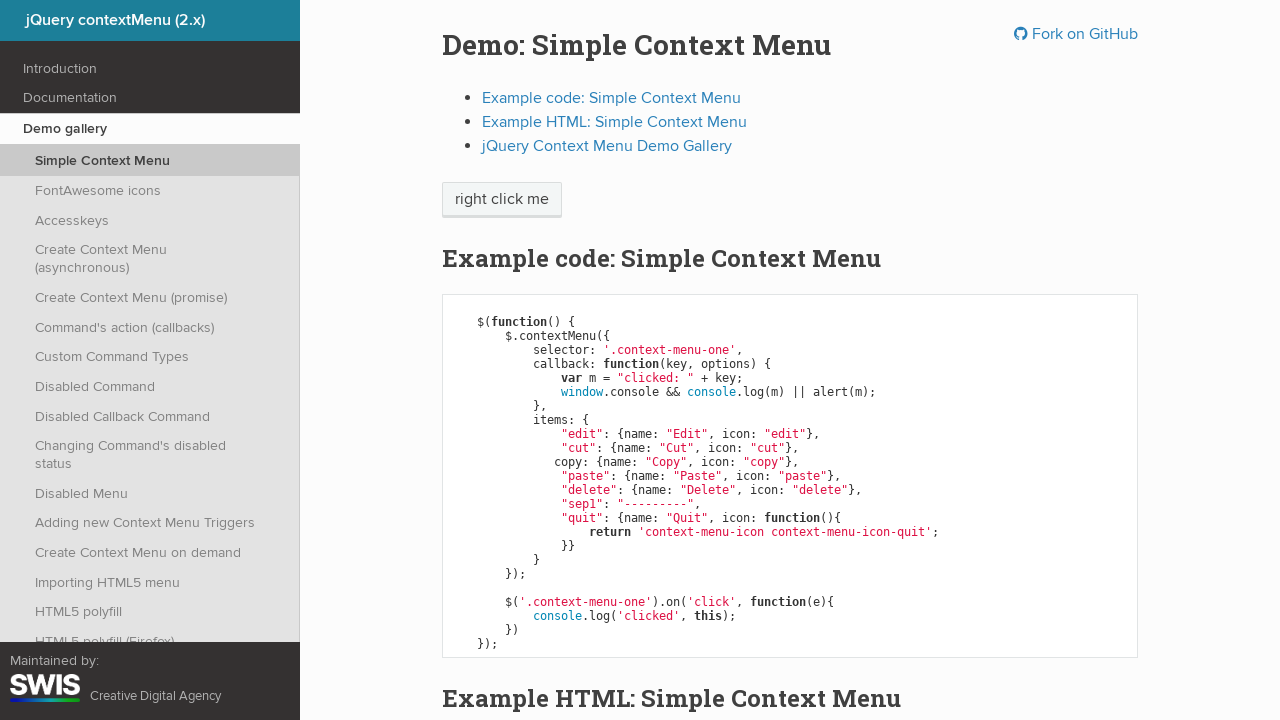